Navigates to the EaseMyTrip website and maximizes the browser window

Starting URL: https://www.easemytrip.com/

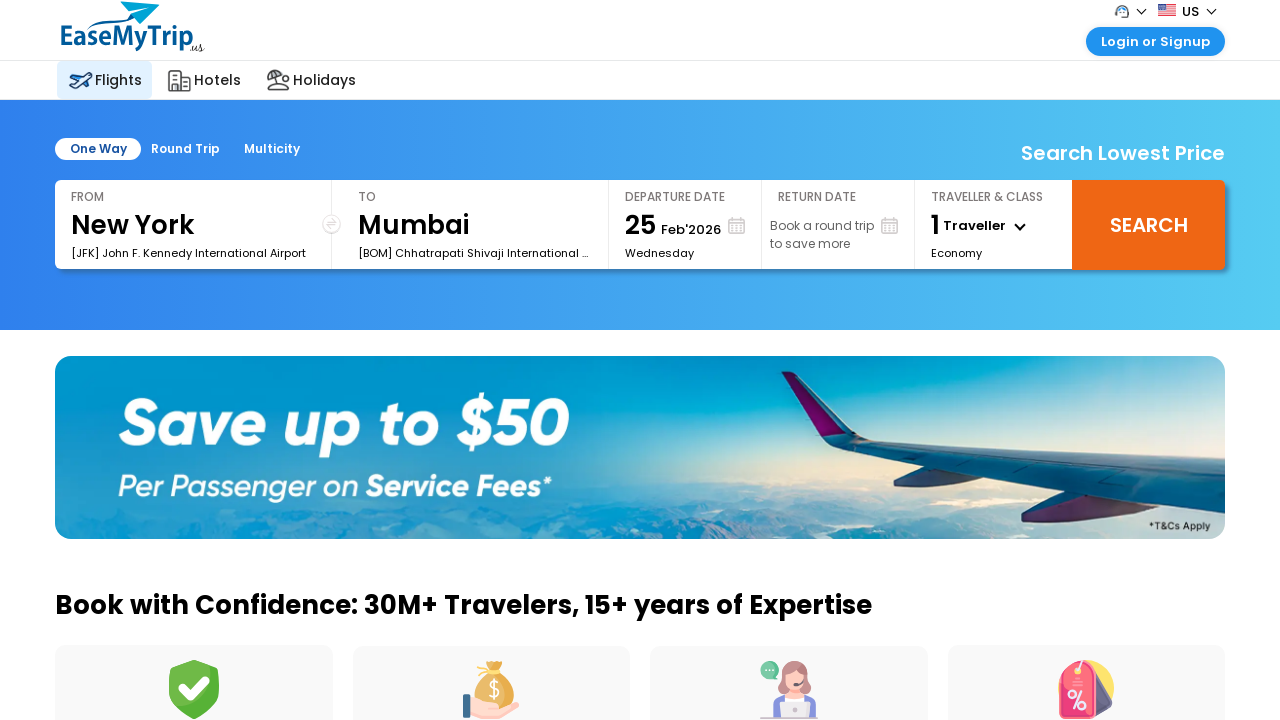

Waited for page to load completely (networkidle state)
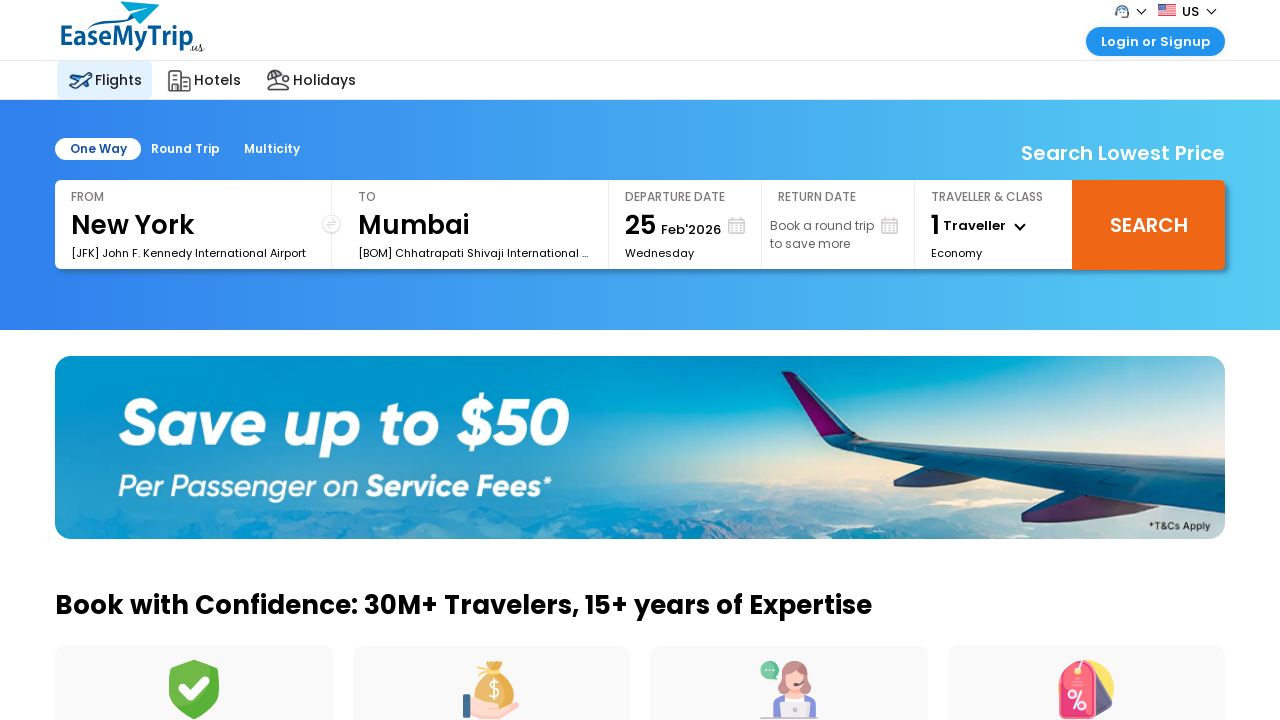

Maximized browser window to 1920x1080
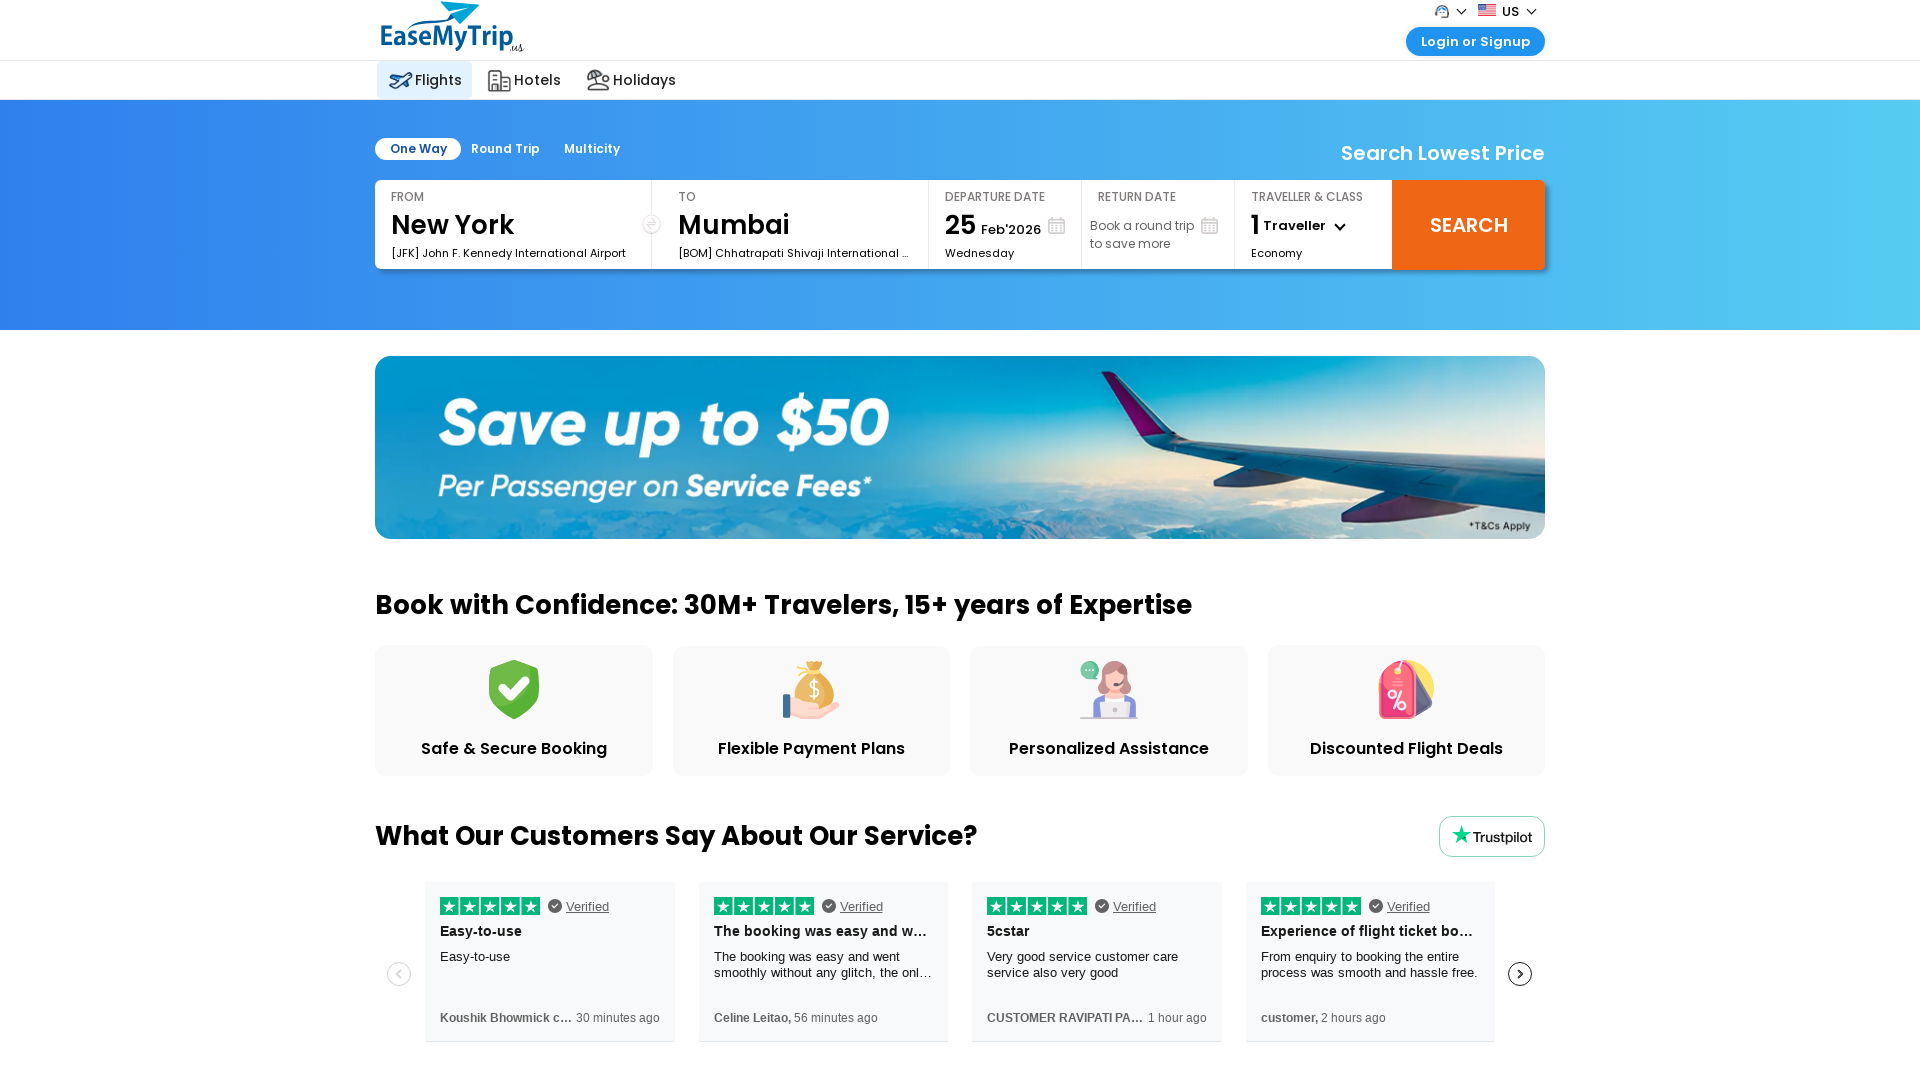

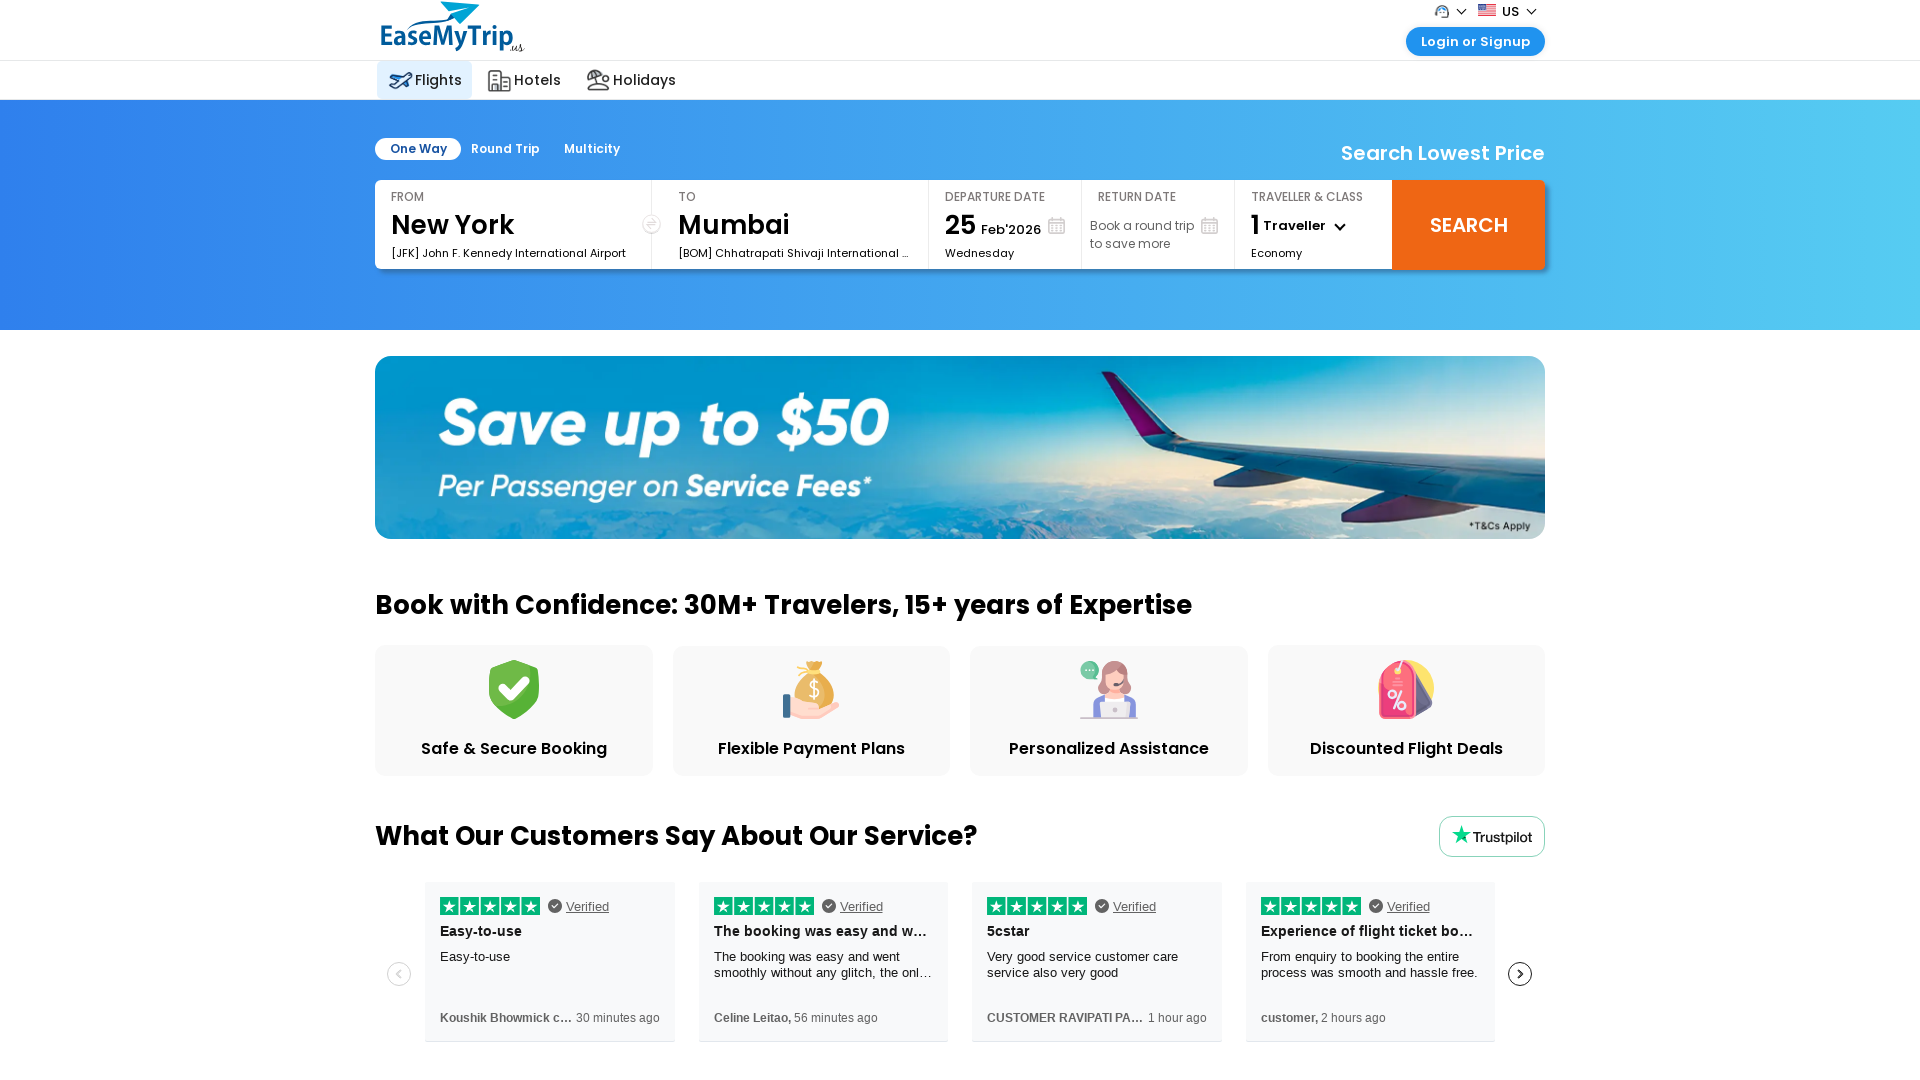